Tests various checkbox interactions including basic checkboxes, tri-state checkboxes, toggle switches, disabled state verification, and multi-select dropdown checkboxes

Starting URL: https://leafground.com/checkbox.xhtml

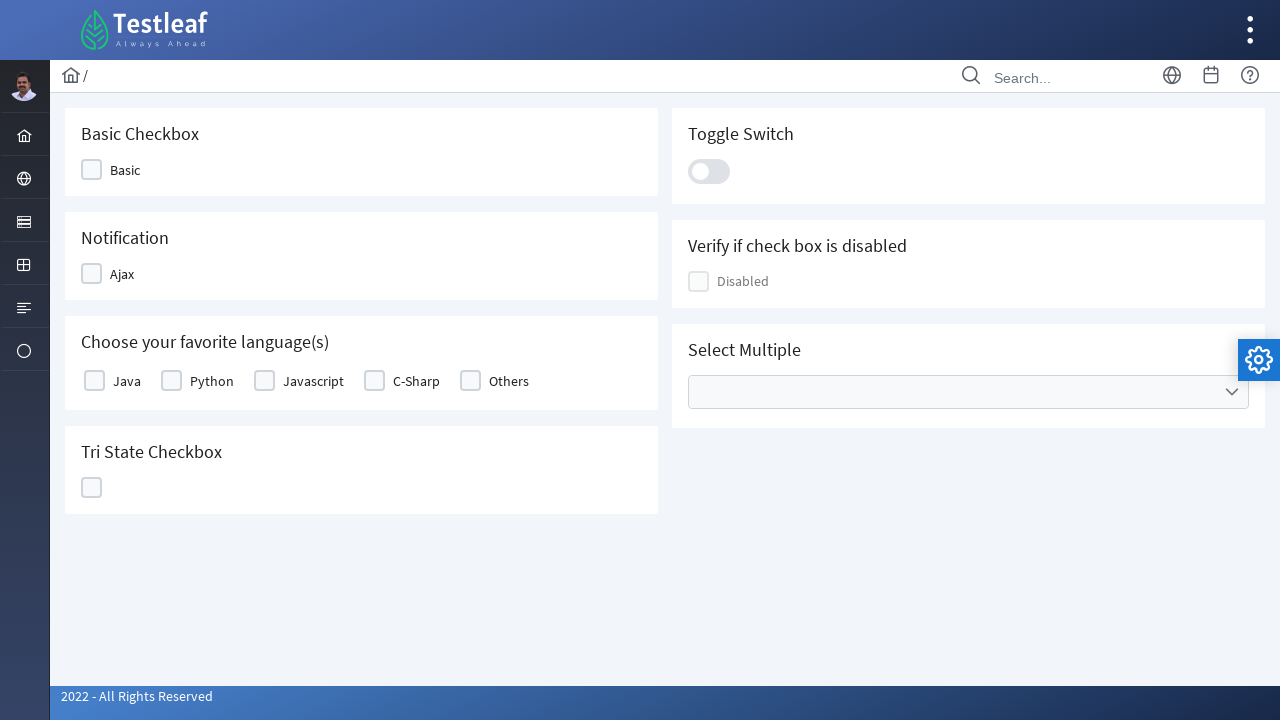

Clicked Basic checkbox at (92, 170) on xpath=//span[text()='Basic']/parent::div/div[2]
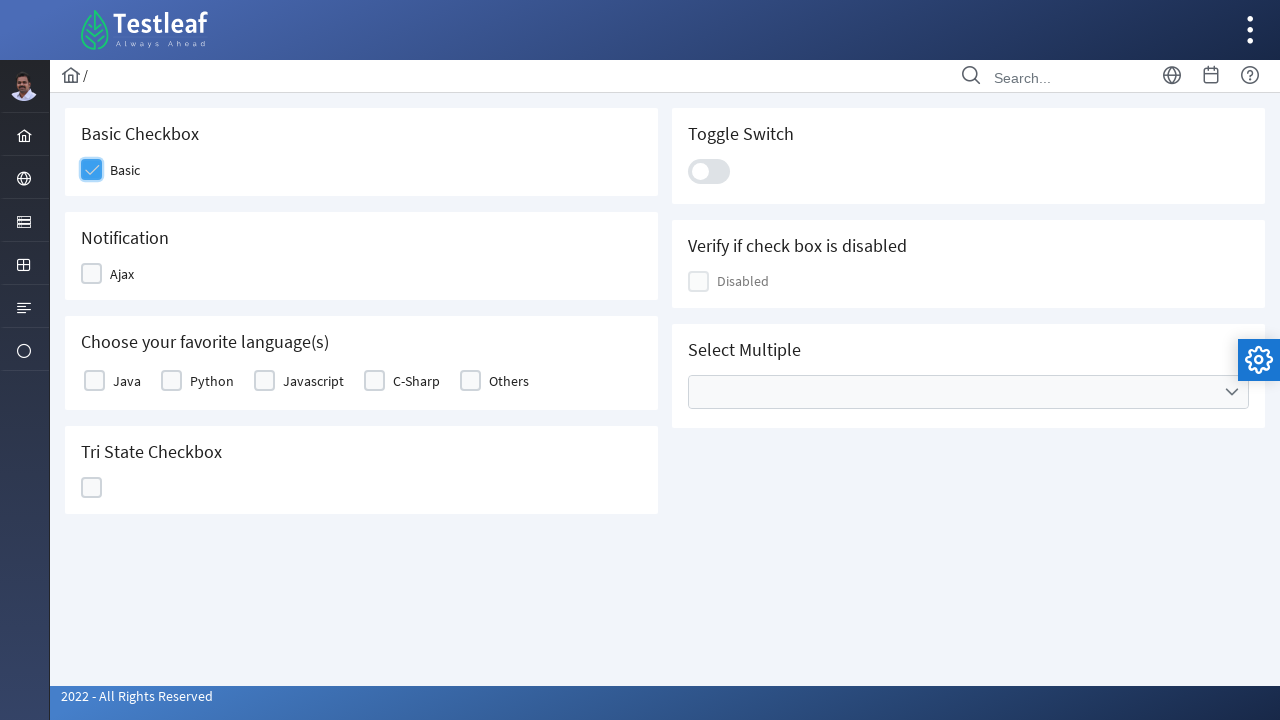

Clicked Ajax checkbox at (92, 274) on xpath=//span[text()='Ajax']/parent::div/div[2]
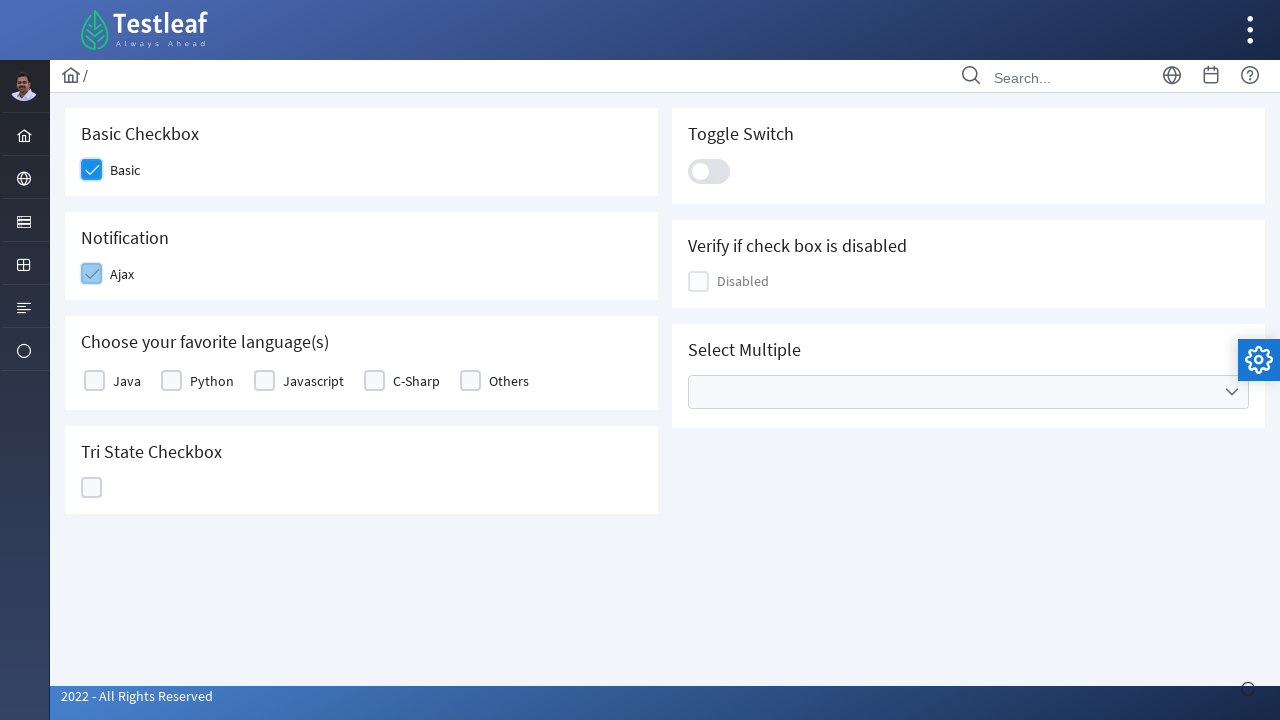

Clicked Java checkbox at (94, 381) on xpath=//label[text()='Java']/parent::td/div/div[2]
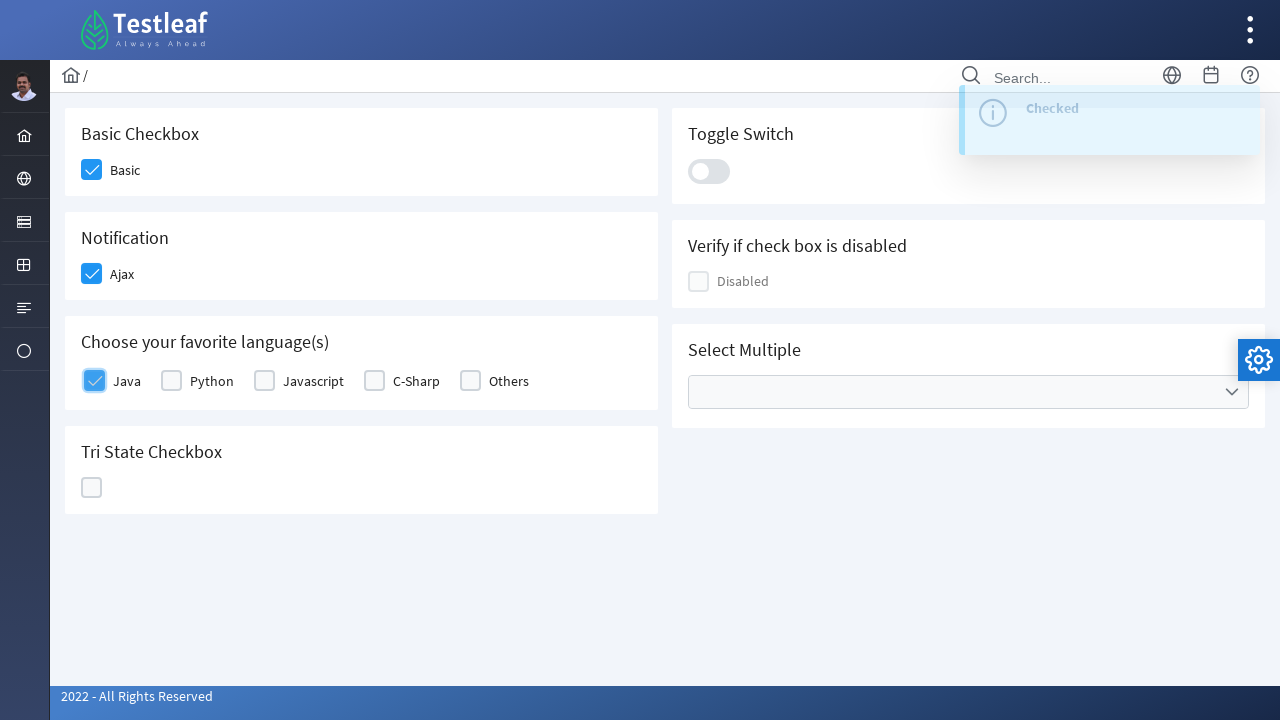

Clicked Python checkbox at (172, 381) on xpath=//label[text()='Python']/parent::td/div/div[2]
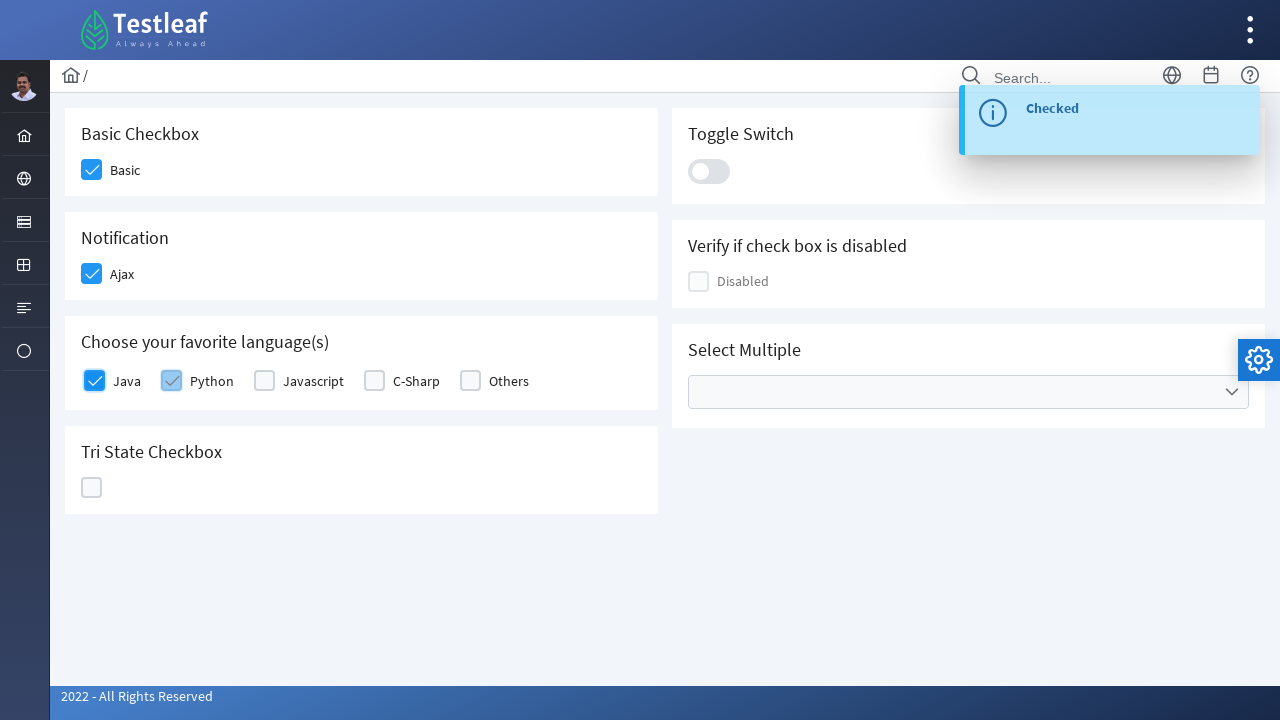

Clicked Tri State checkbox at (92, 488) on xpath=//h5[text()='Tri State Checkbox']/following-sibling::div/div/div/div[2]
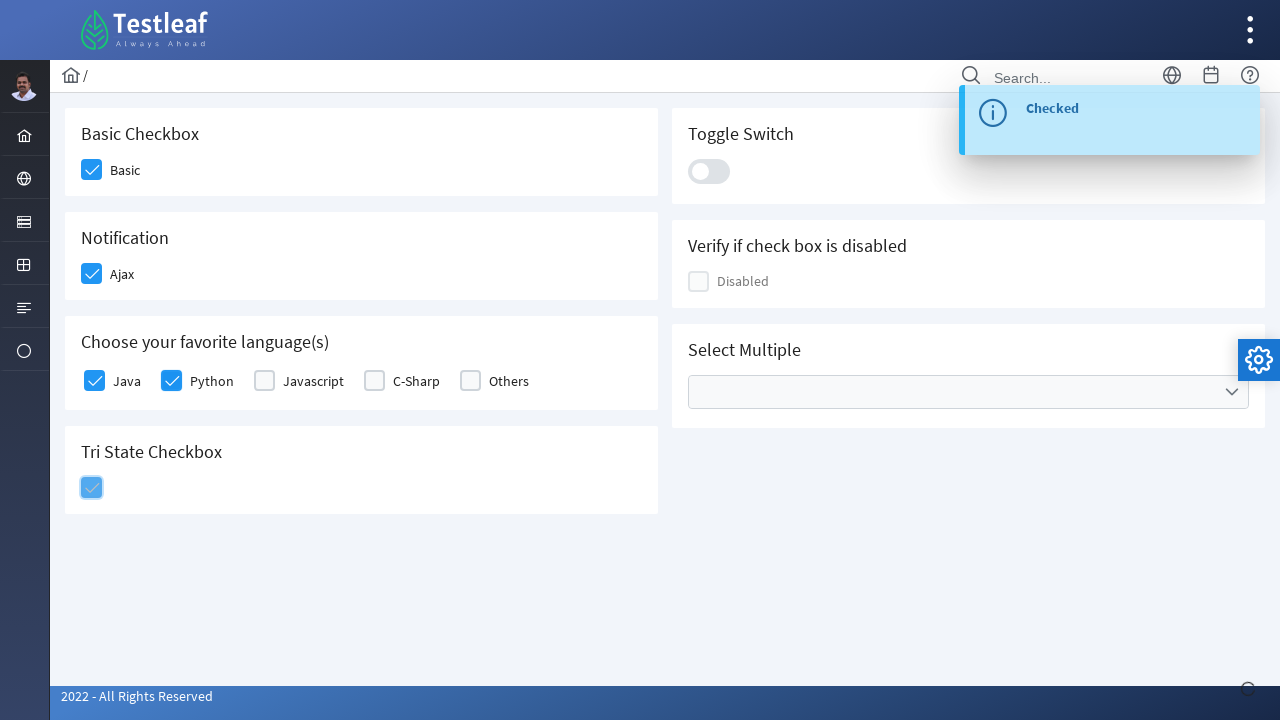

Clicked toggle switch at (709, 171) on .ui-toggleswitch-slider
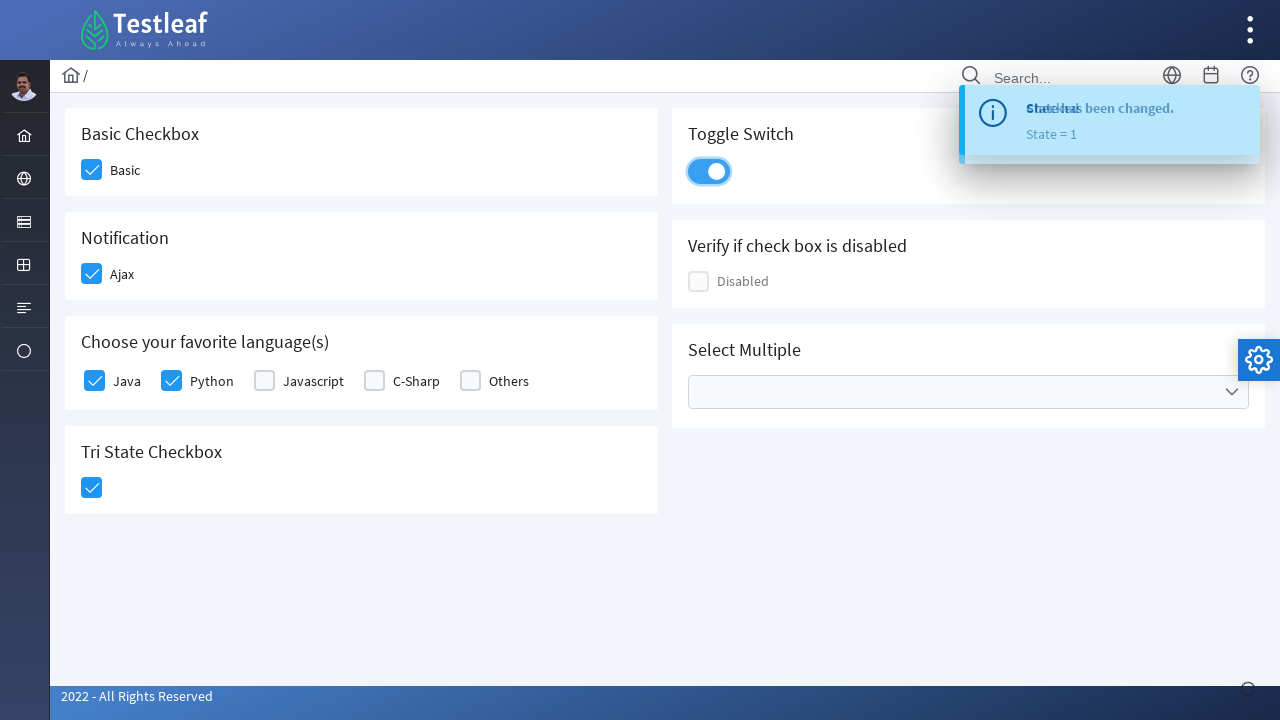

Retrieved class attribute from disabled checkbox
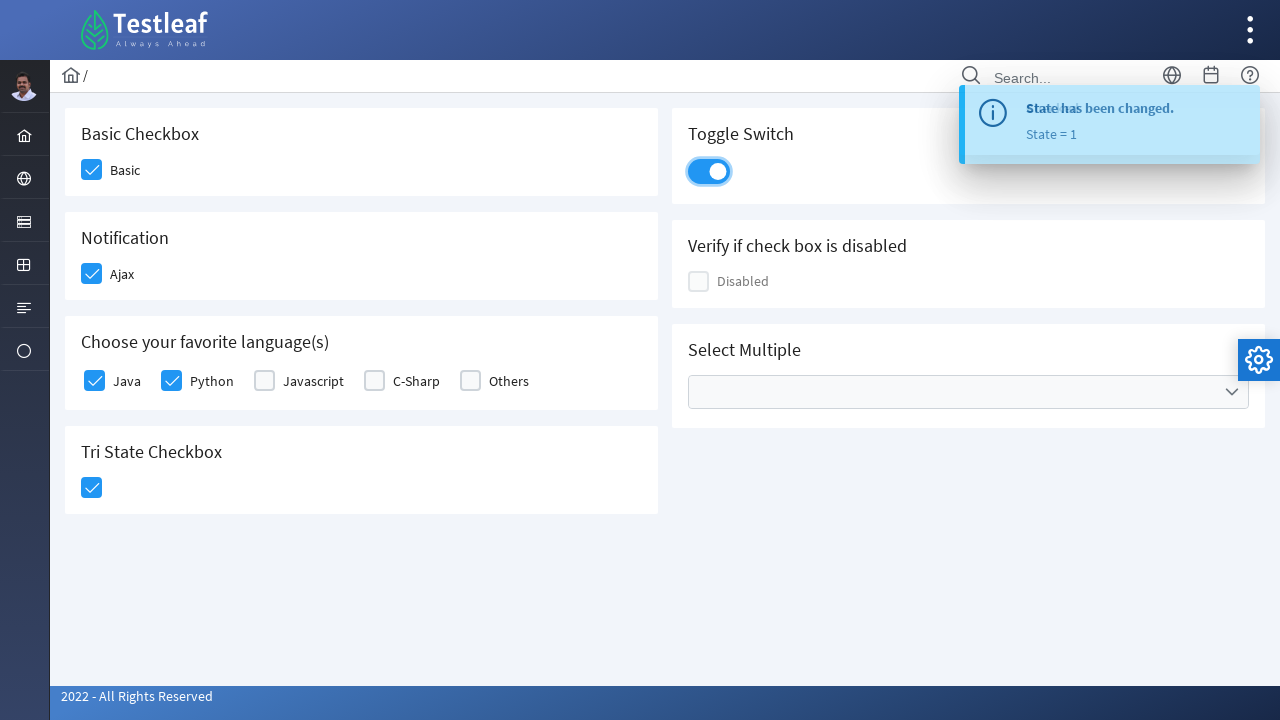

Verified disabled checkbox state: is_disabled=True
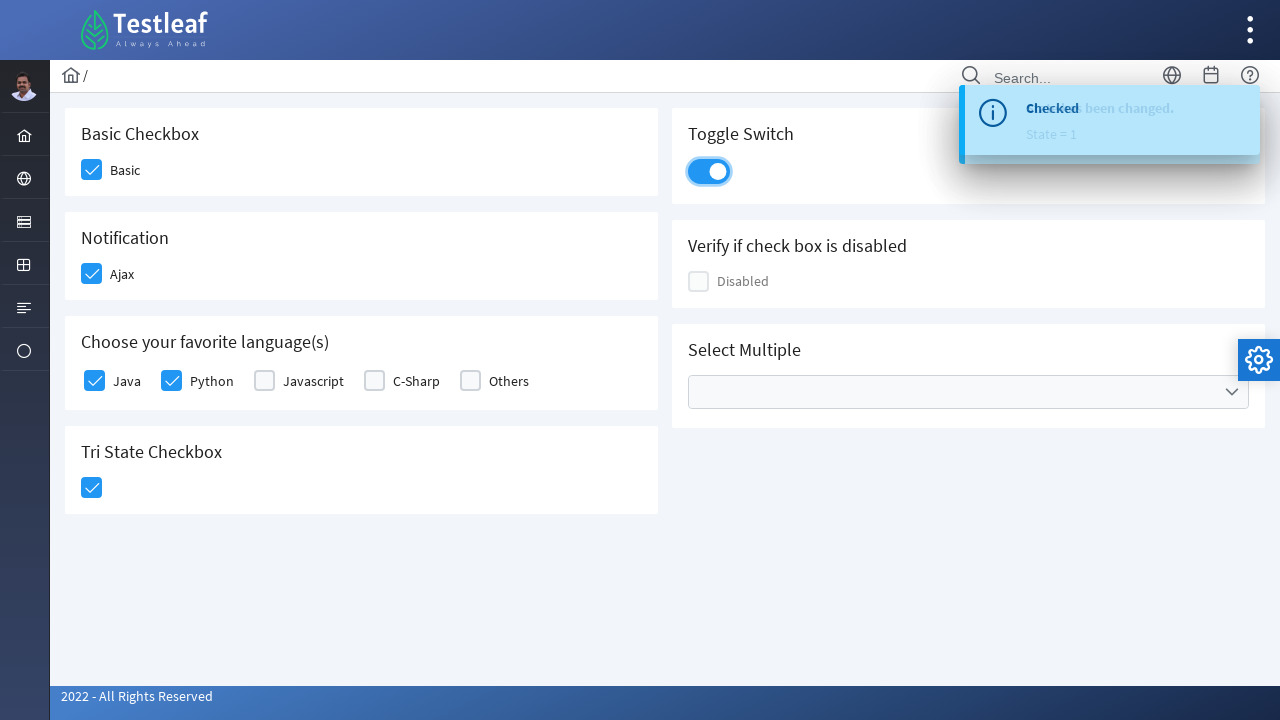

Clicked Cities dropdown at (968, 392) on xpath=//ul[@data-label='Cities']
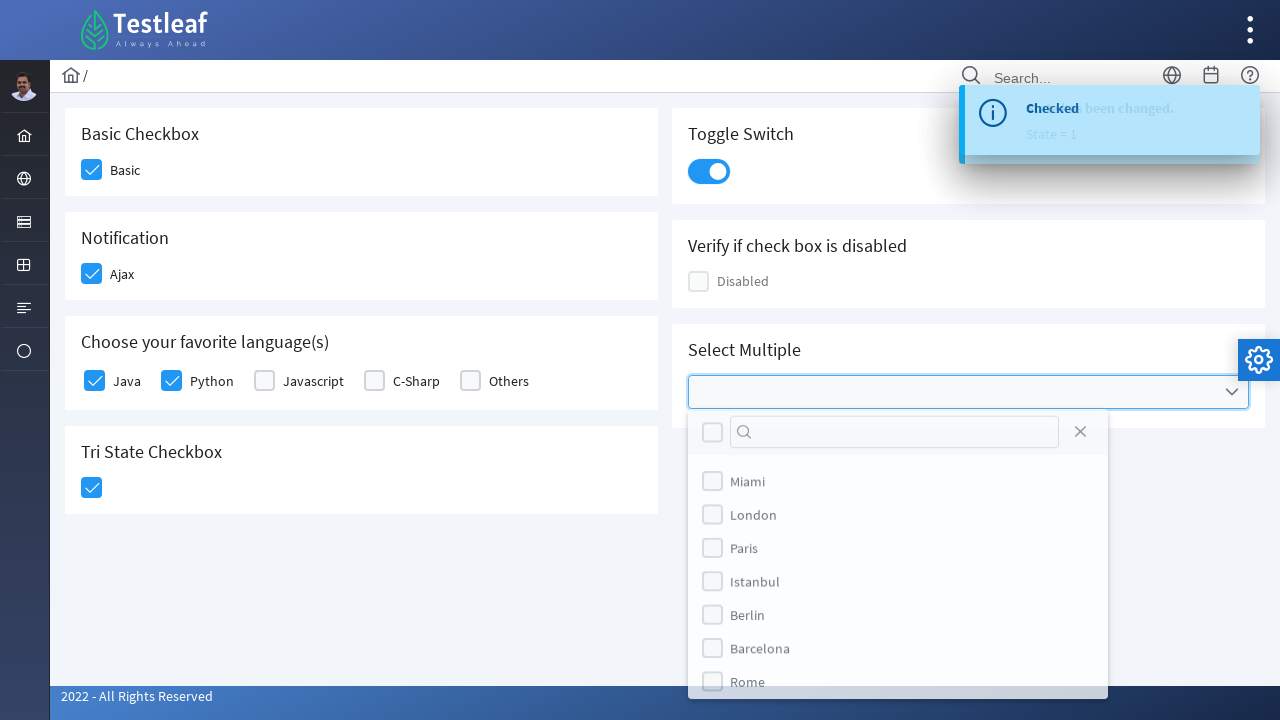

Selected London from dropdown checkboxes at (712, 519) on xpath=//div[@class='ui-selectcheckboxmenu-items-wrapper']/ul/li[@data-item-value
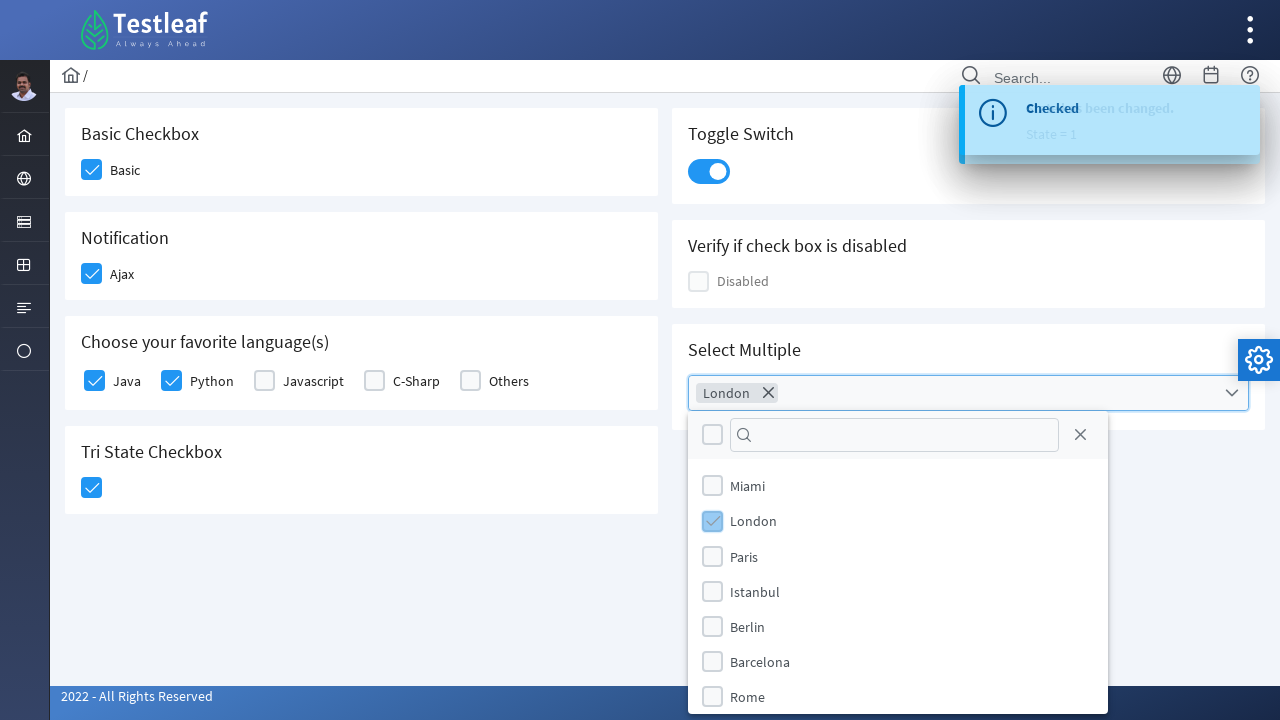

Selected Paris from dropdown checkboxes at (712, 556) on xpath=//div[@class='ui-selectcheckboxmenu-items-wrapper']/ul/li[@data-item-value
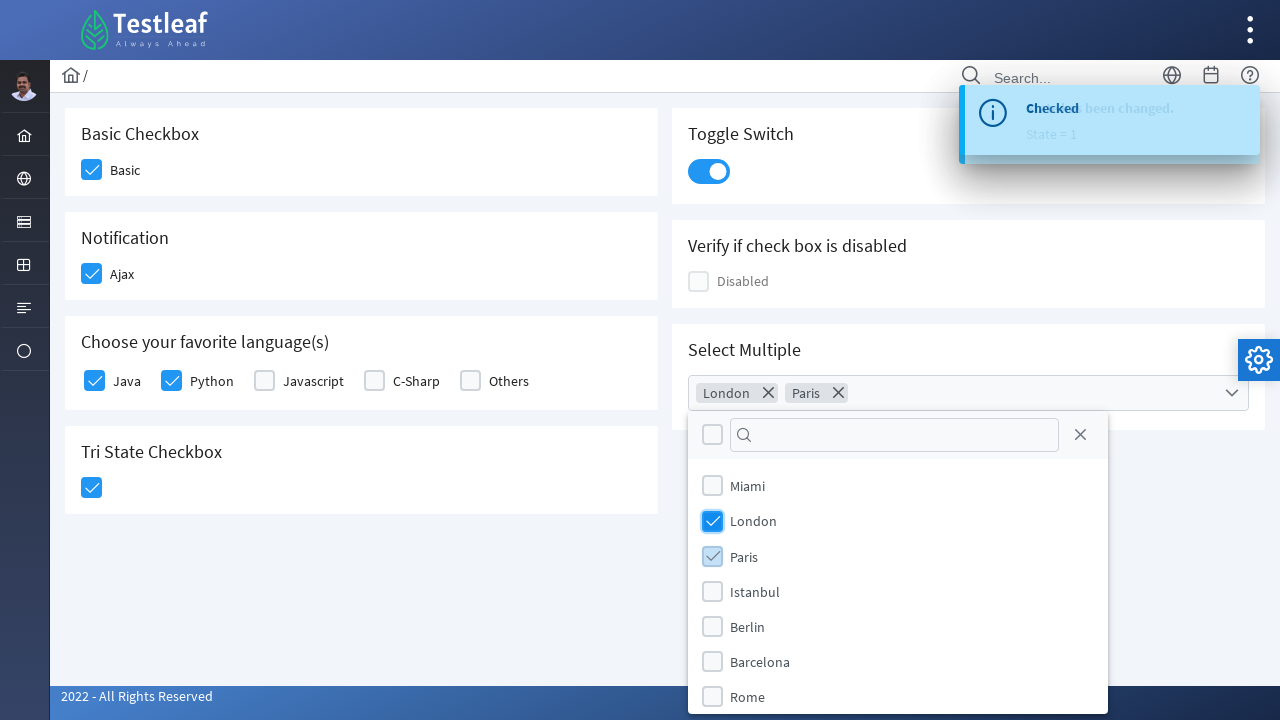

Closed the multi-select dropdown at (1080, 435) on xpath=//a[@aria-label='Close']
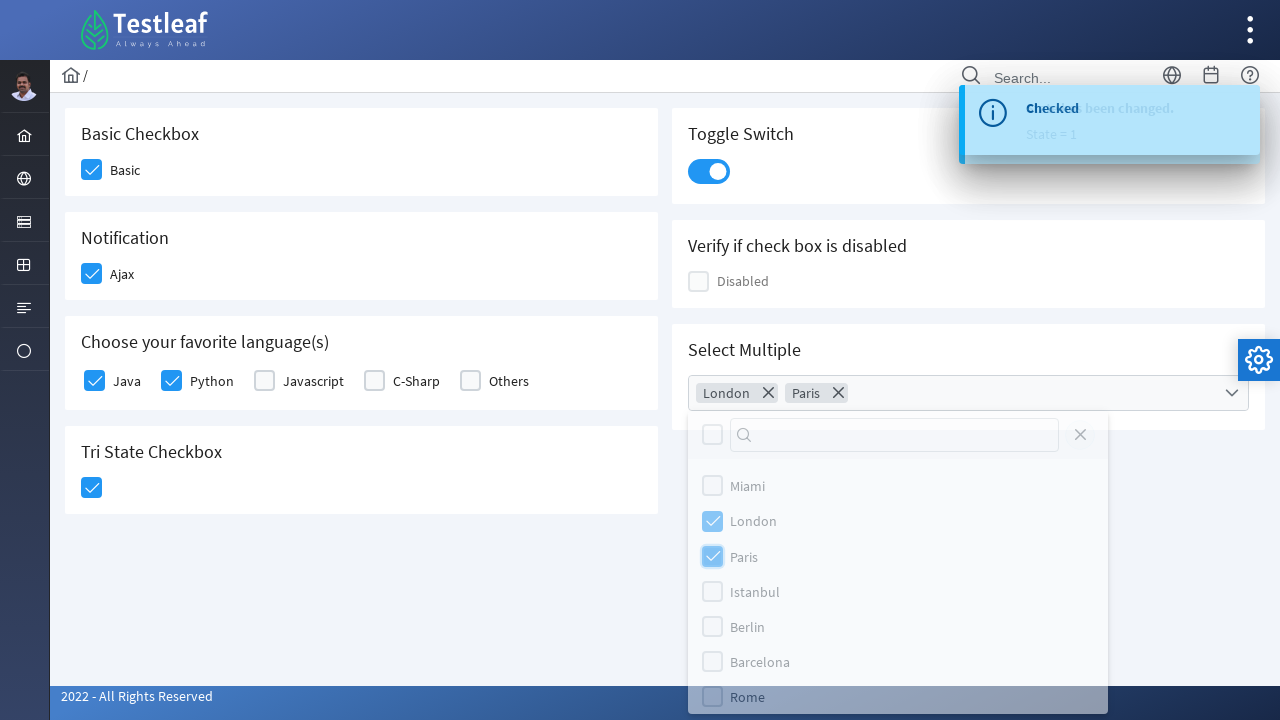

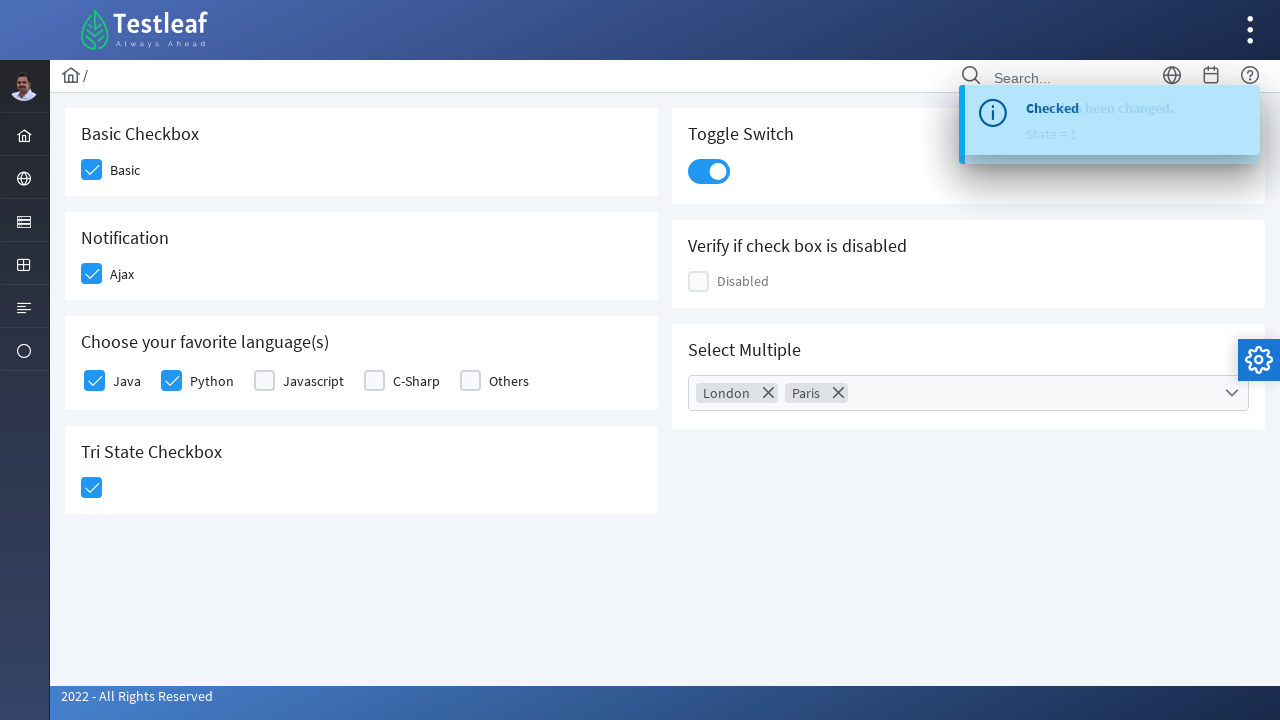